Tests that new todo items are appended to the bottom of the list by adding 3 items

Starting URL: https://demo.playwright.dev/todomvc

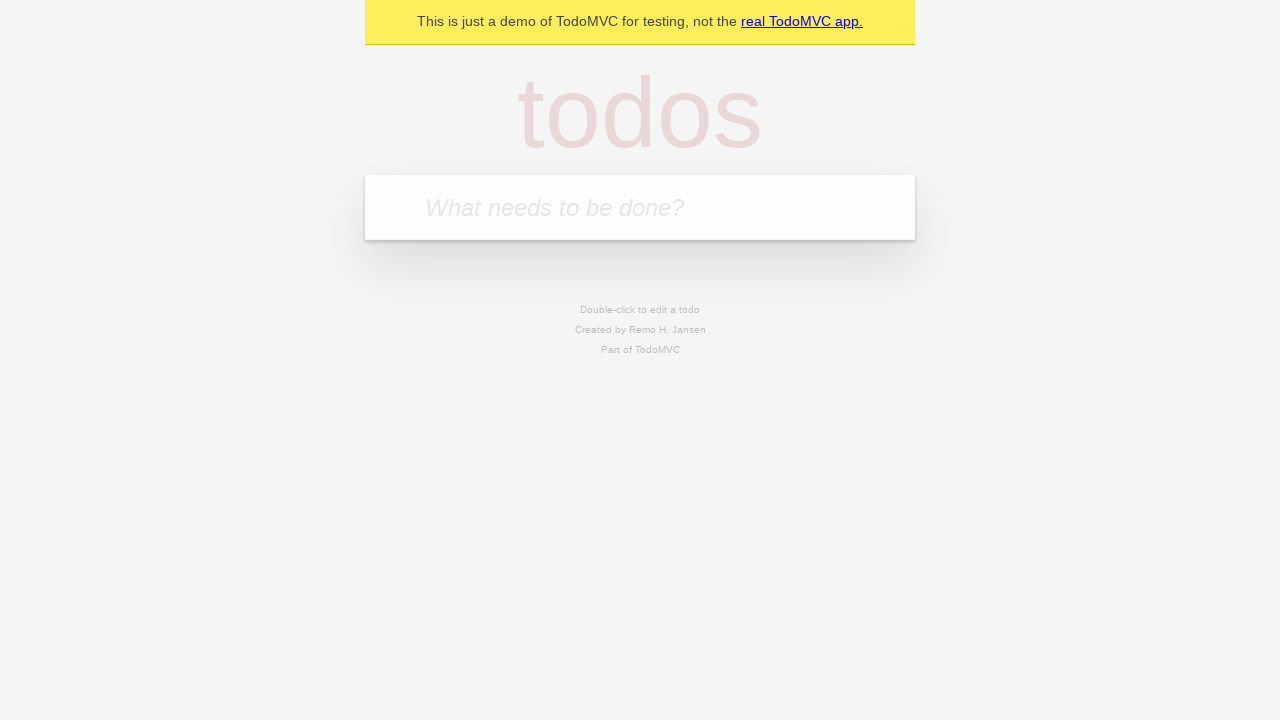

Filled input field with first todo item 'buy some cheese' on internal:attr=[placeholder="What needs to be done?"i]
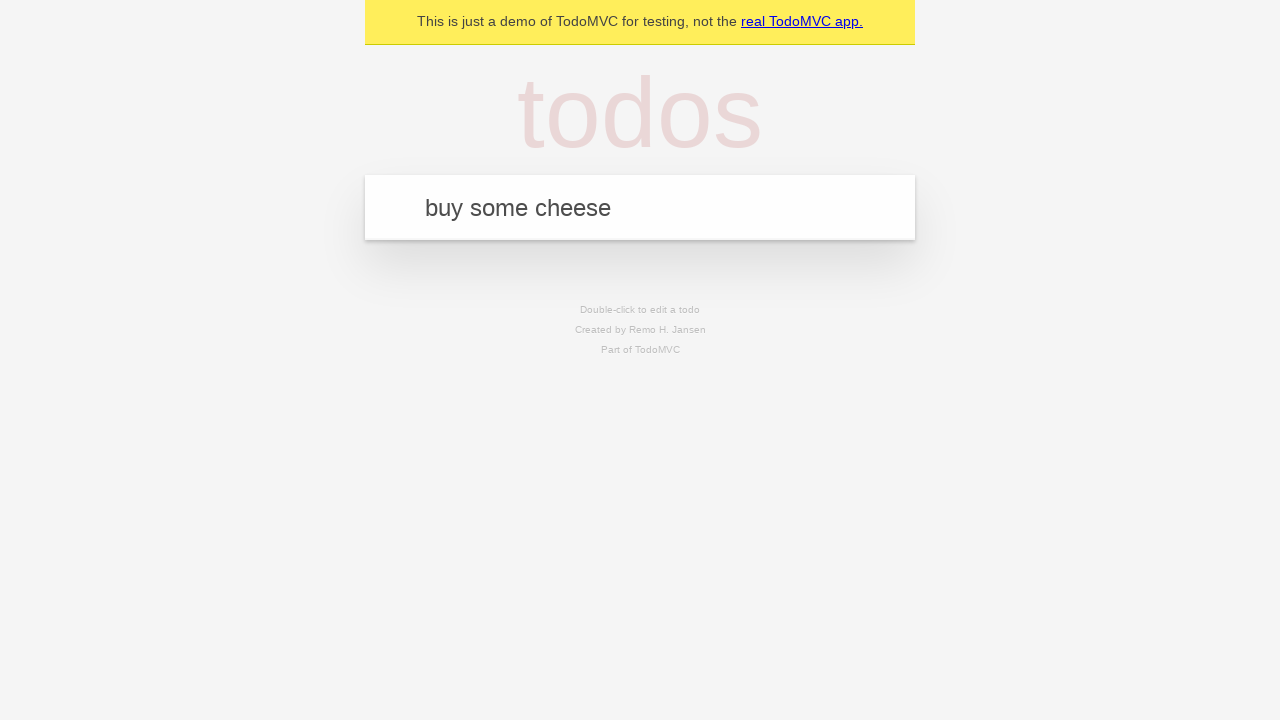

Pressed Enter to add first todo item on internal:attr=[placeholder="What needs to be done?"i]
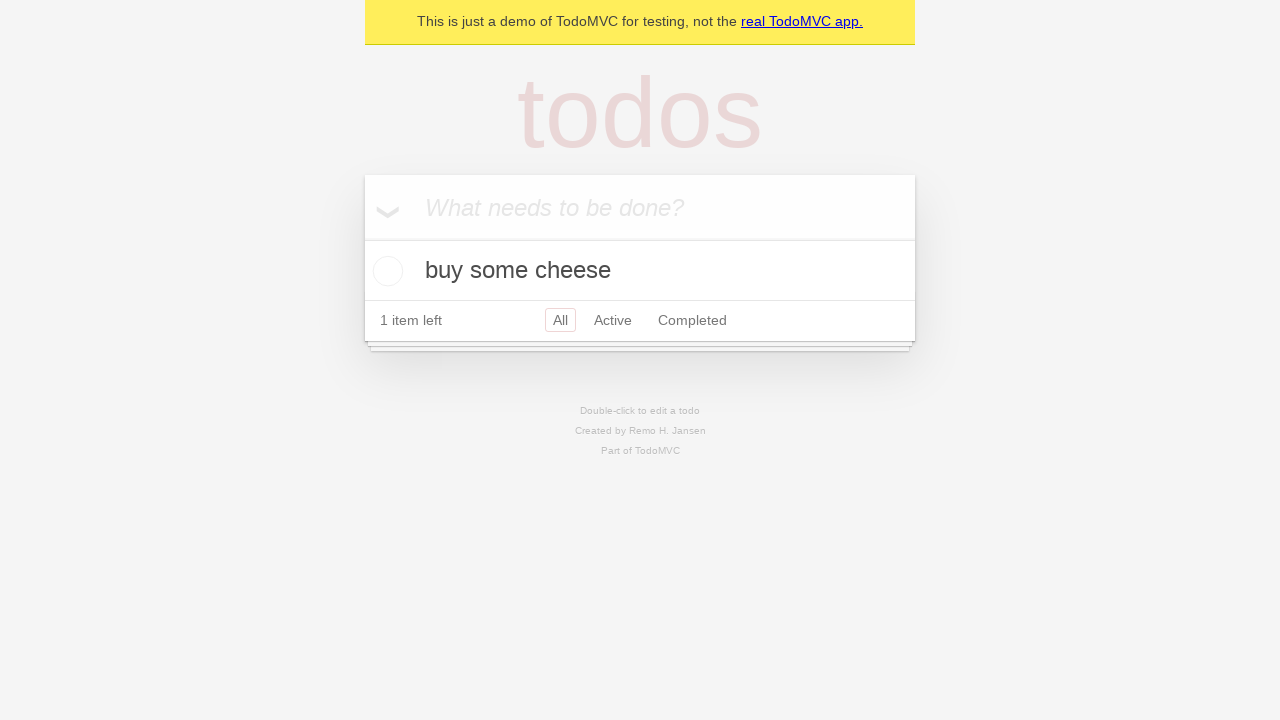

Filled input field with second todo item 'feed the cat' on internal:attr=[placeholder="What needs to be done?"i]
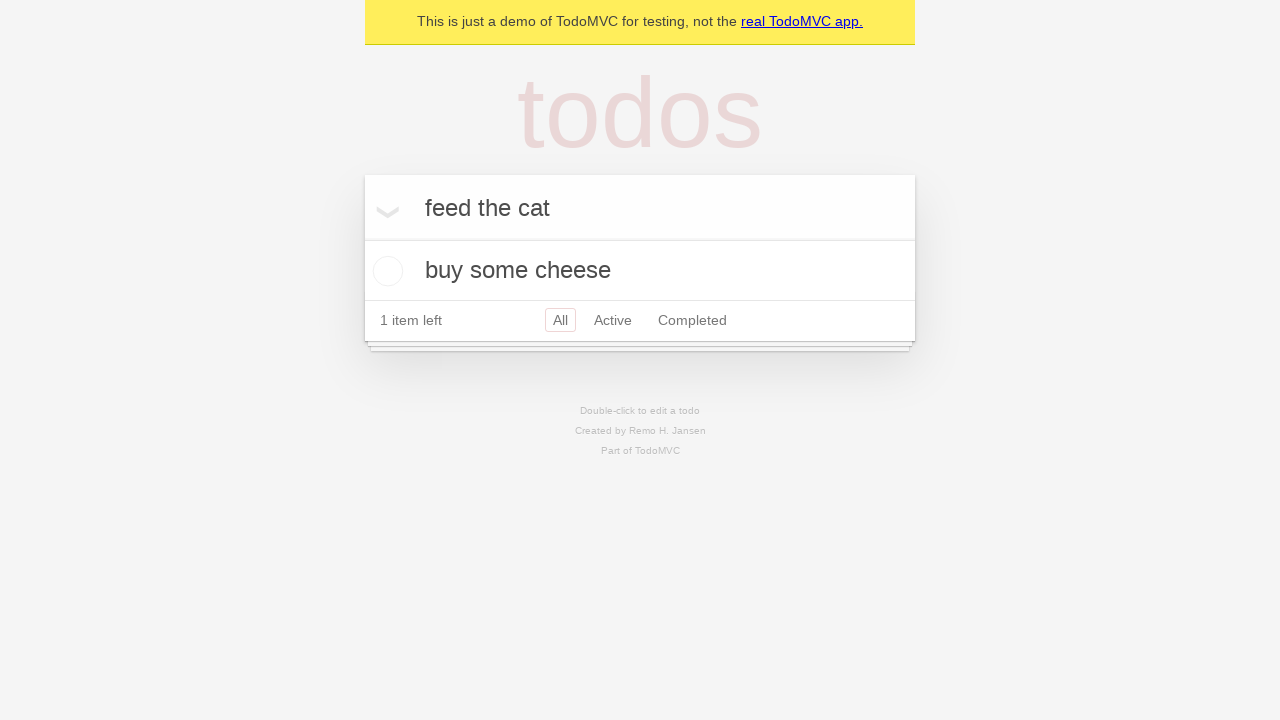

Pressed Enter to add second todo item on internal:attr=[placeholder="What needs to be done?"i]
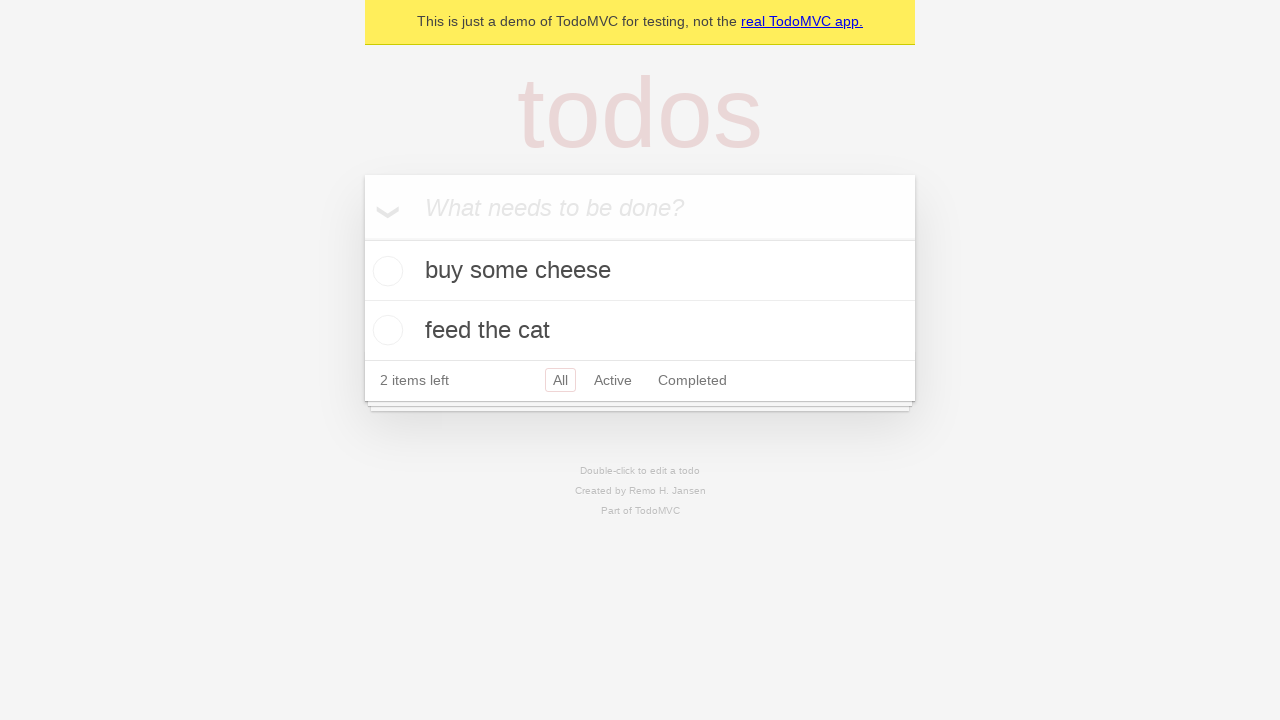

Filled input field with third todo item 'book a doctors appointment' on internal:attr=[placeholder="What needs to be done?"i]
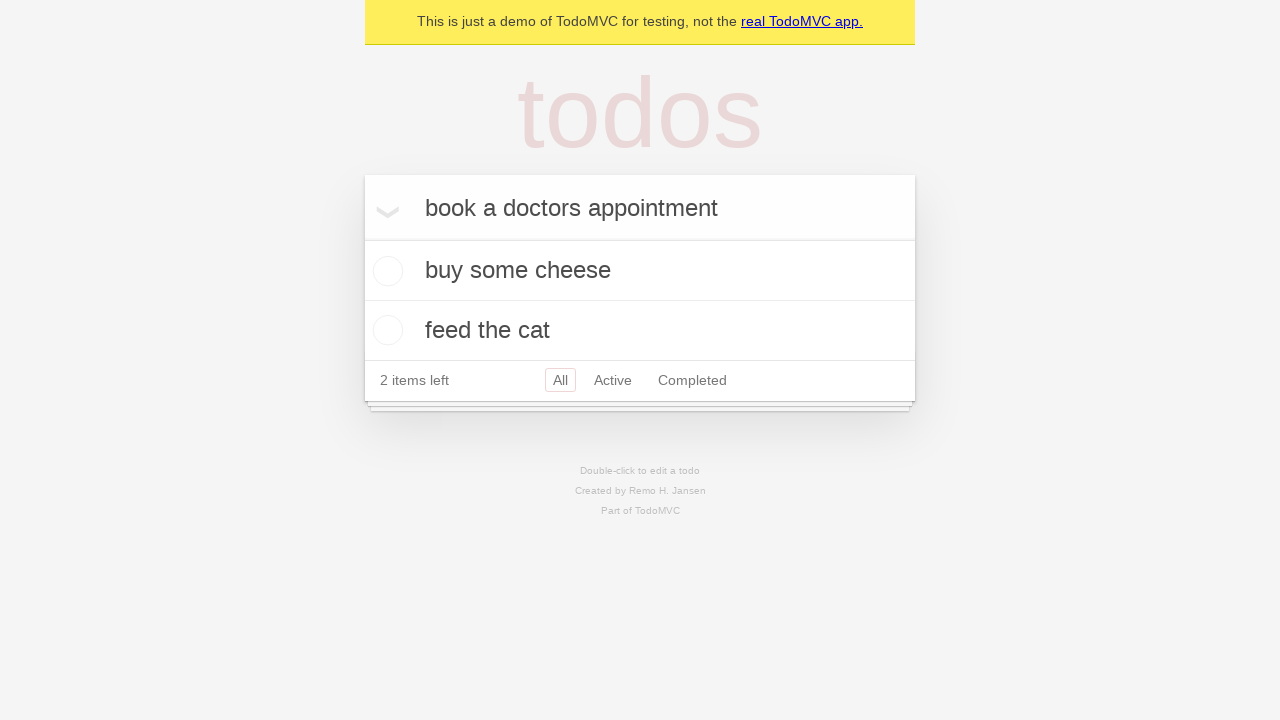

Pressed Enter to add third todo item on internal:attr=[placeholder="What needs to be done?"i]
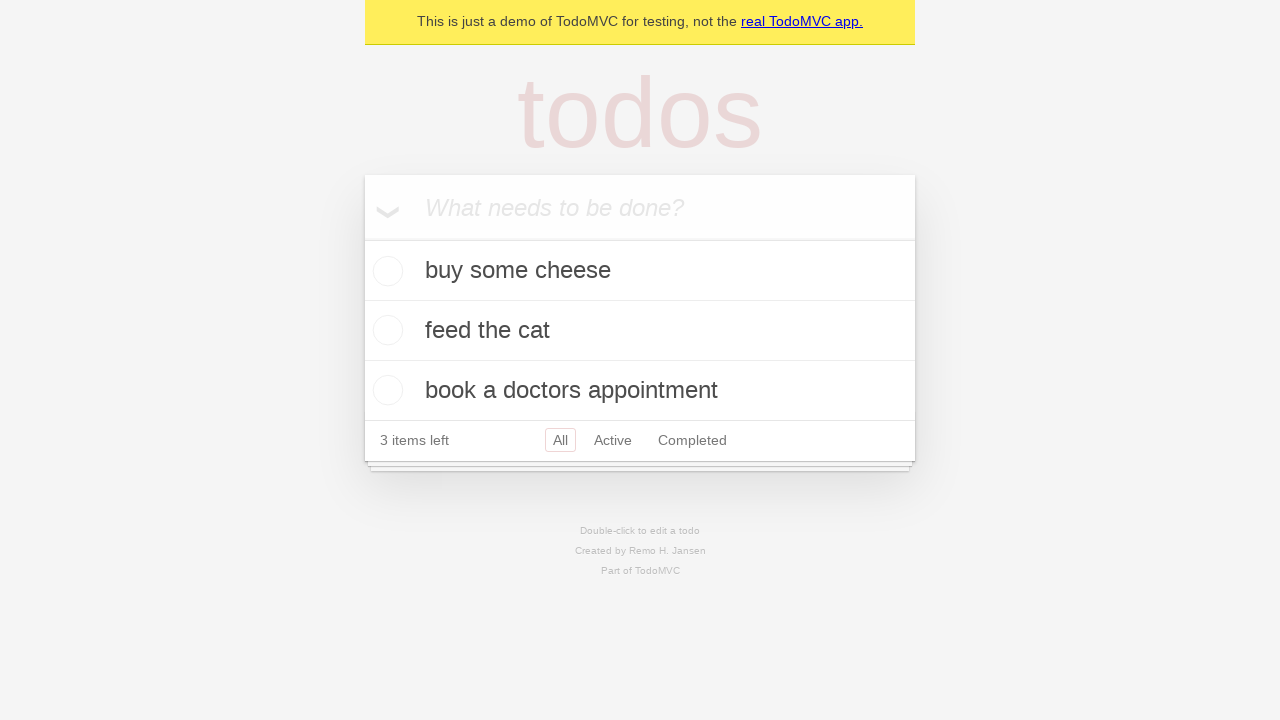

Verified all 3 todo items have been added to the list
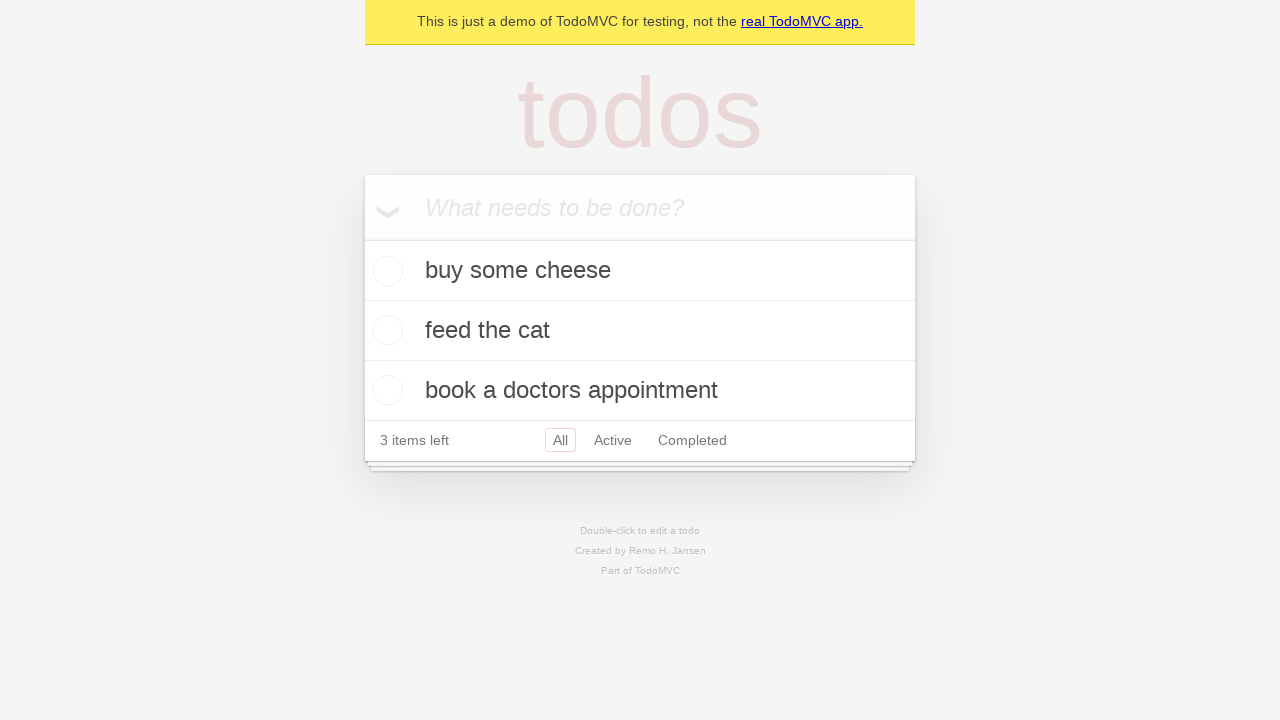

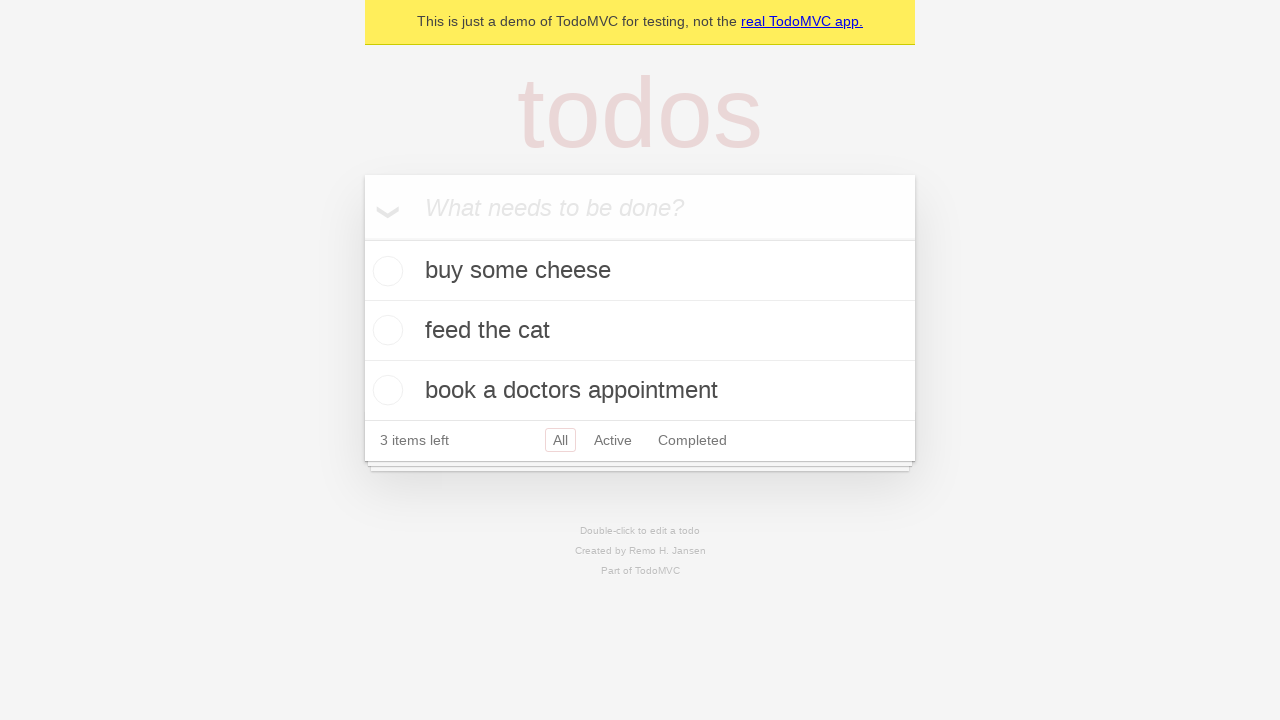